Tests checkbox selection, alert handling, and text input on a practice automation page by clicking Option1 checkbox, accepting an alert popup, and entering a name in a text field.

Starting URL: https://rahulshettyacademy.com/AutomationPractice/

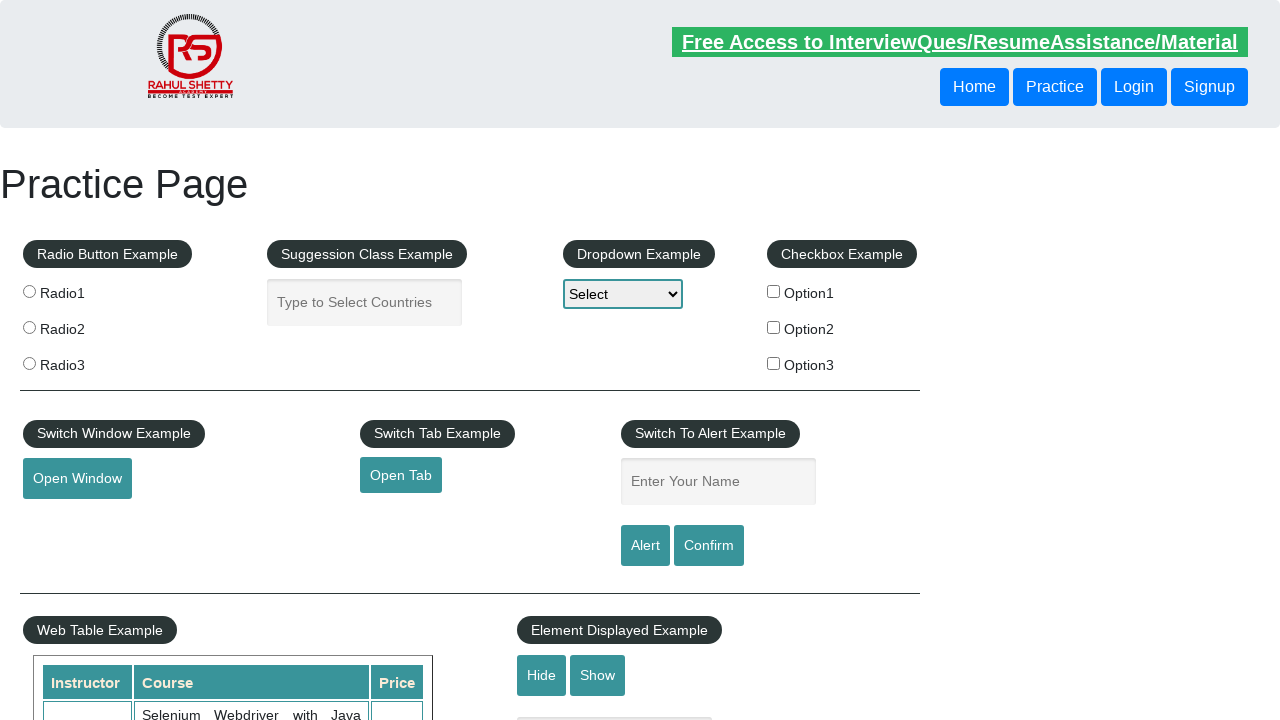

Clicked Option1 checkbox at (774, 291) on input[value='option1']
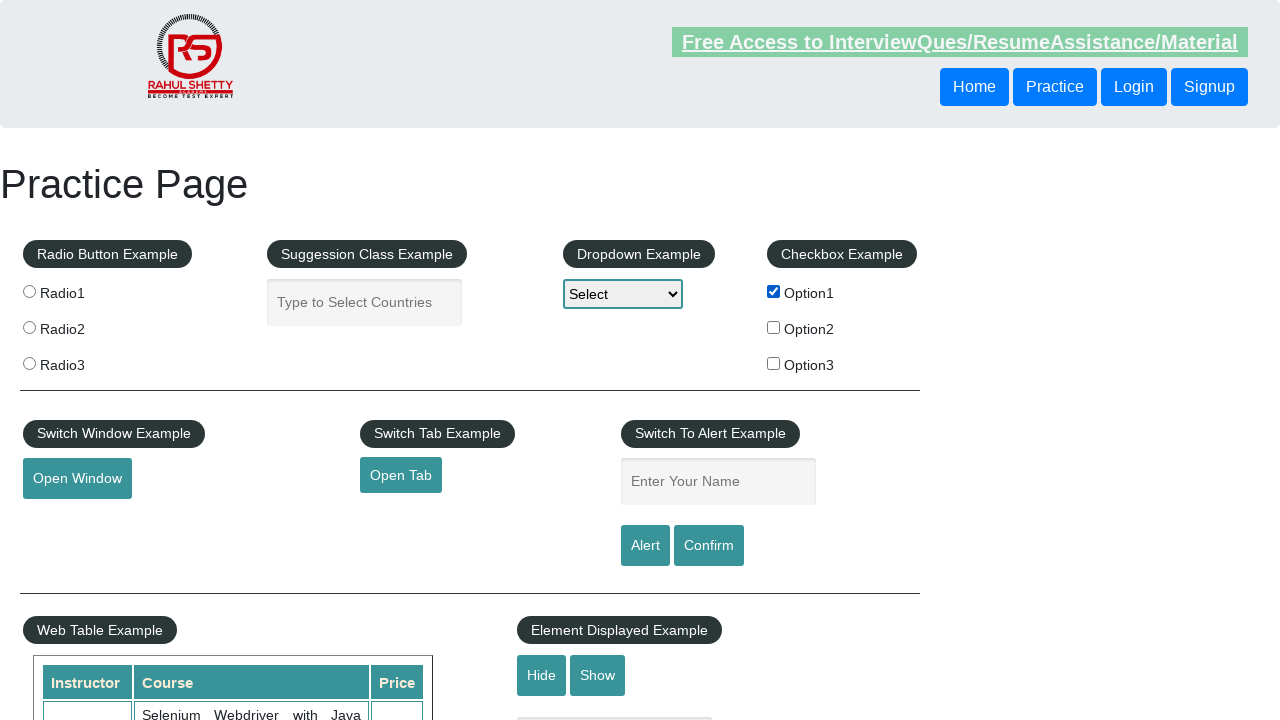

Clicked alert button at (645, 546) on #alertbtn
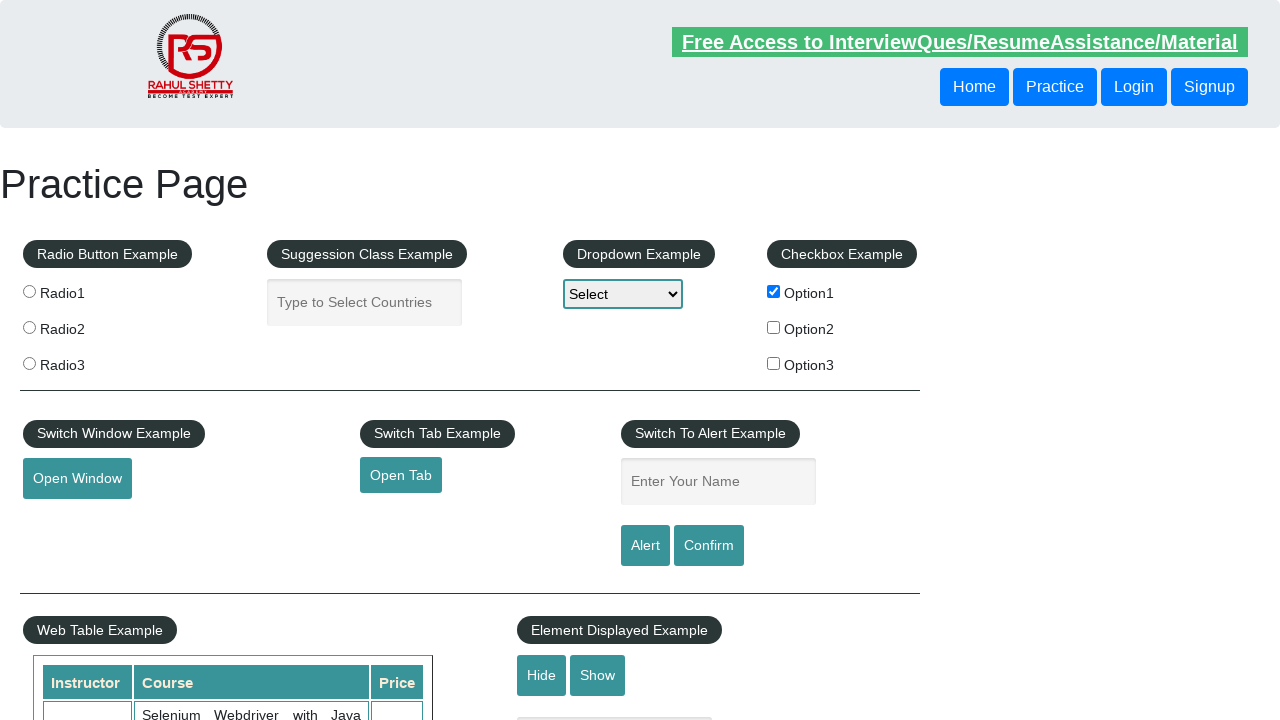

Set up dialog handler to accept alerts
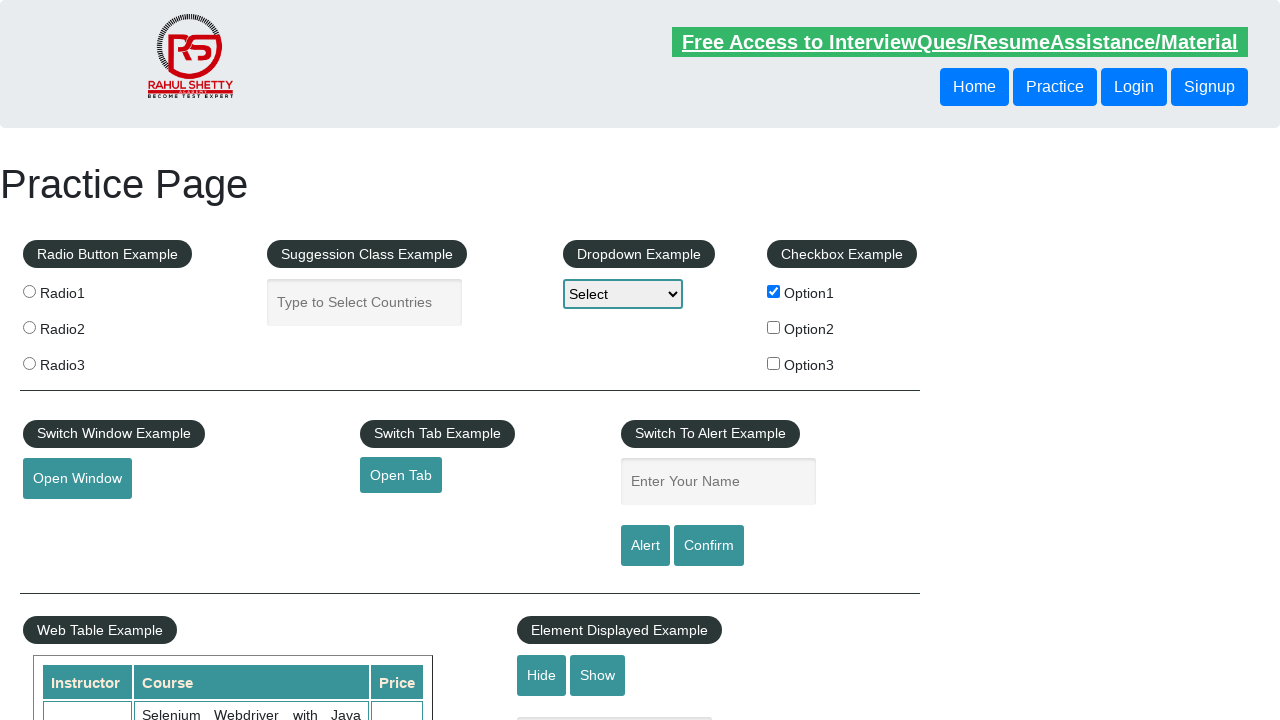

Re-clicked alert button to trigger dialog handler at (645, 546) on #alertbtn
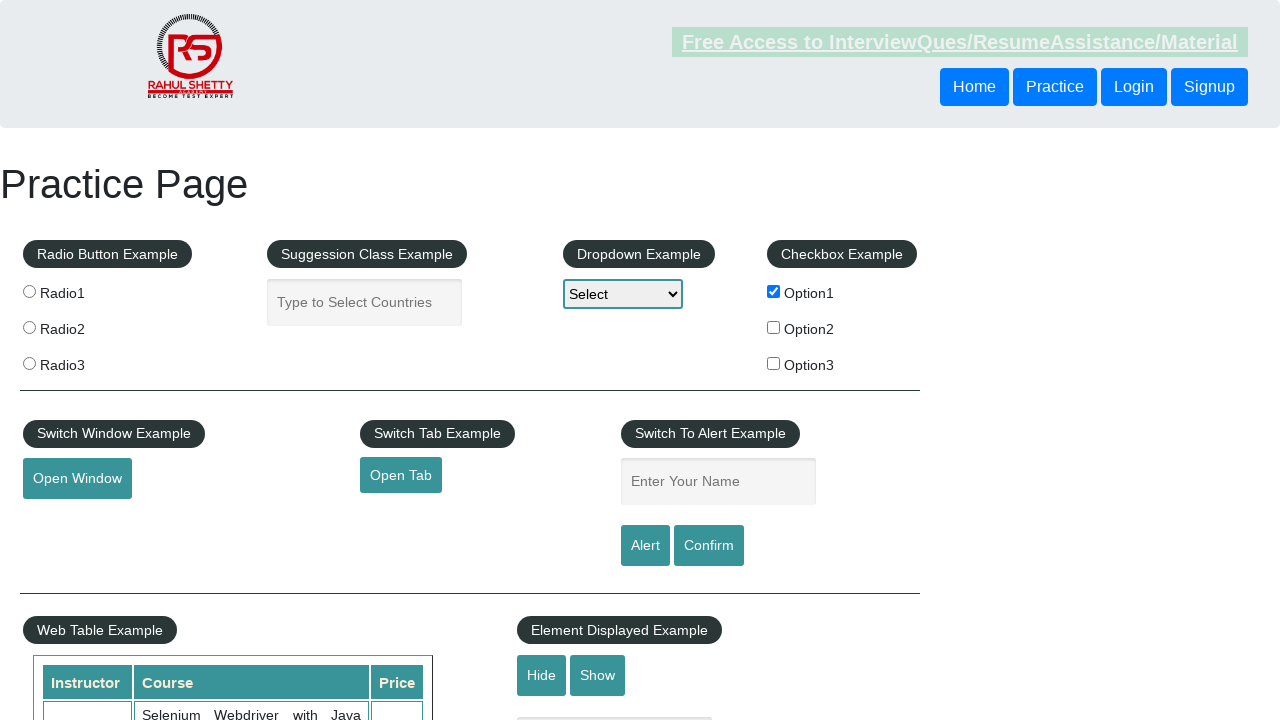

Entered 'rashmi' in the name field on input[name='enter-name']
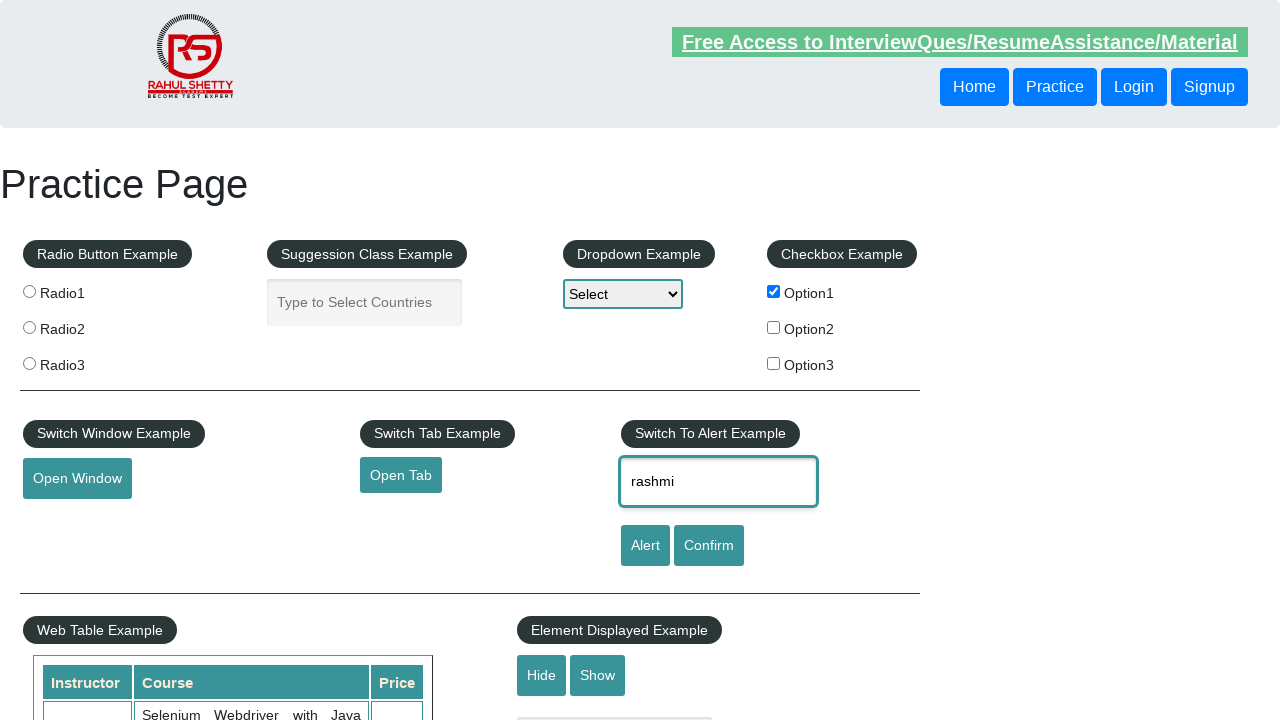

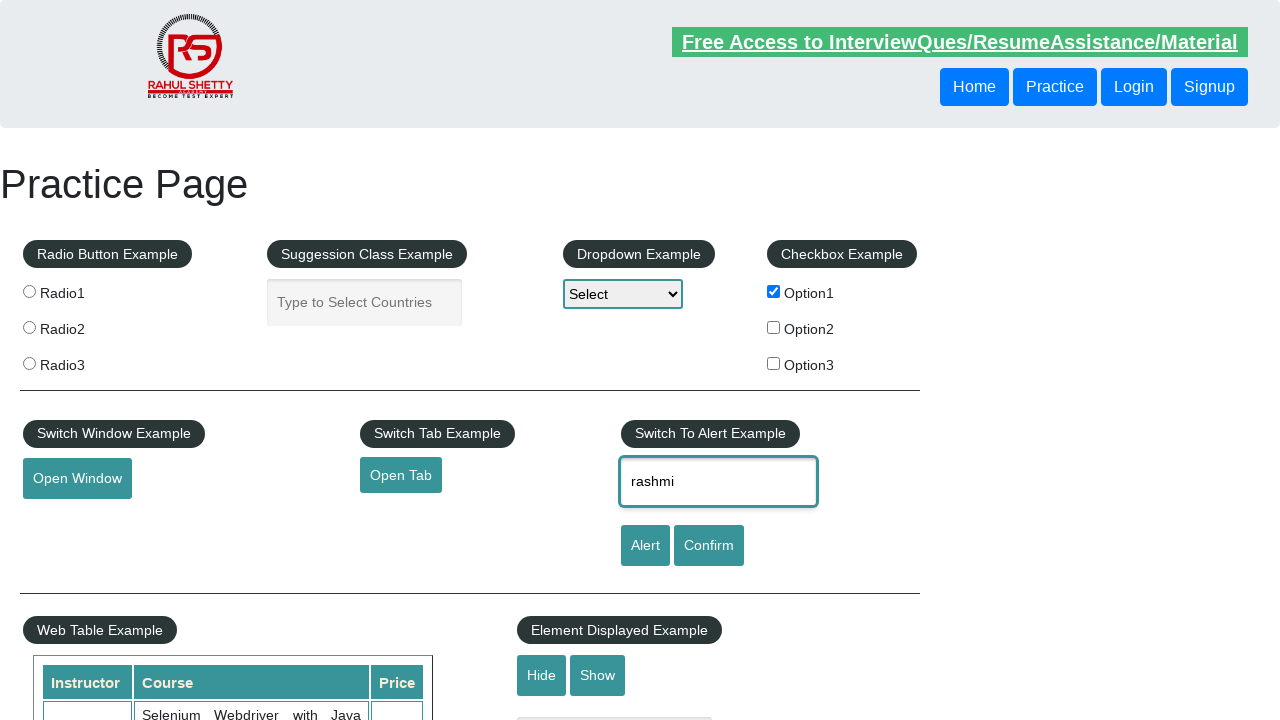